Tests drag and drop functionality by dragging element A to element B.

Starting URL: http://the-internet.herokuapp.com/drag_and_drop

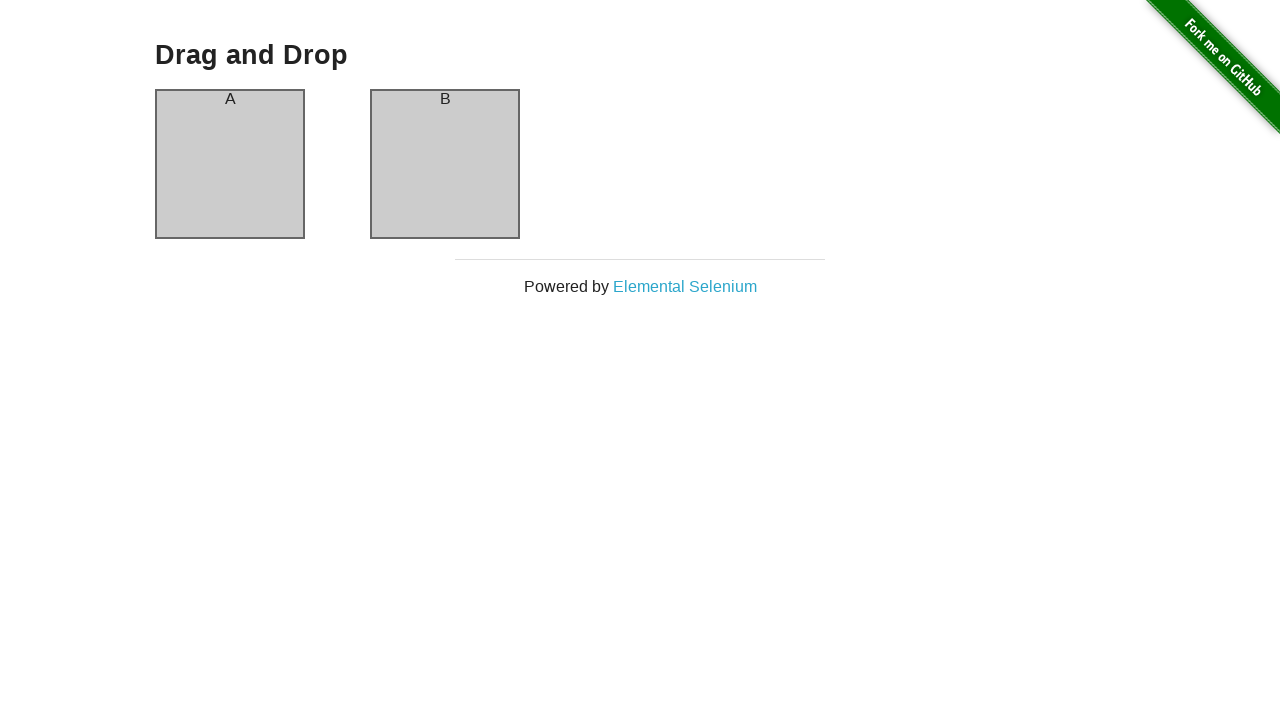

Located source element (column-a)
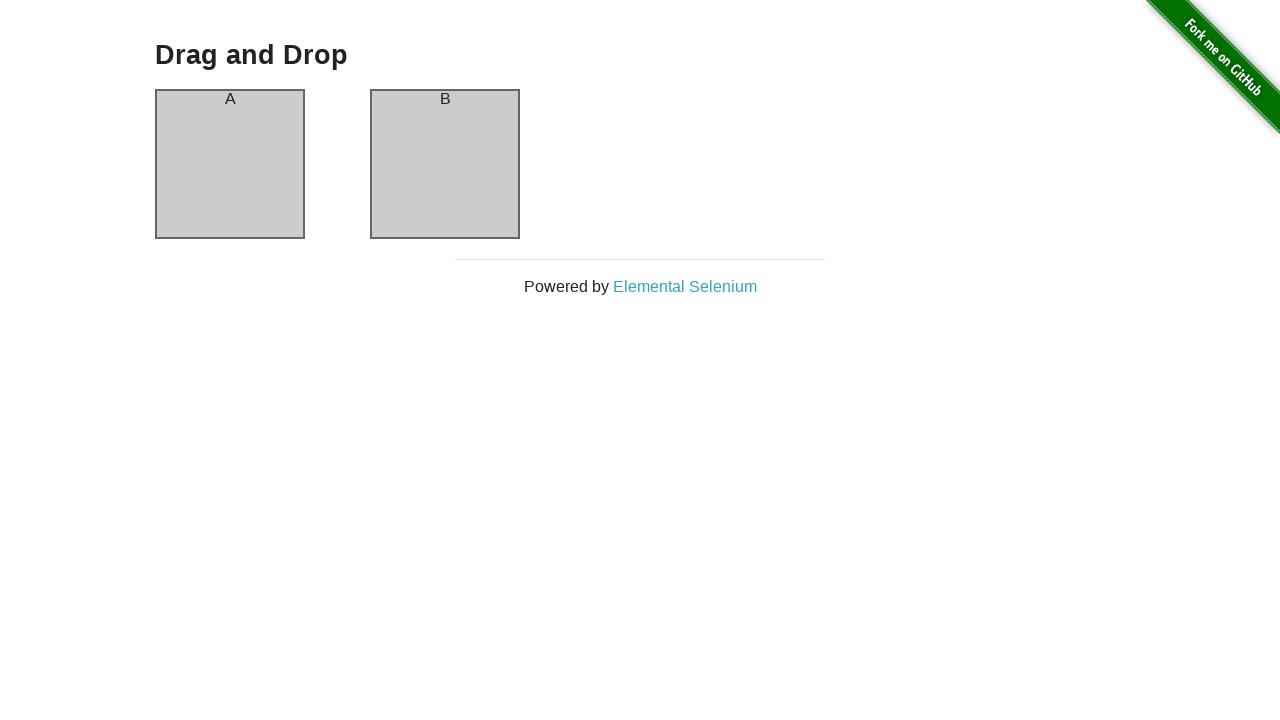

Located target element (column-b)
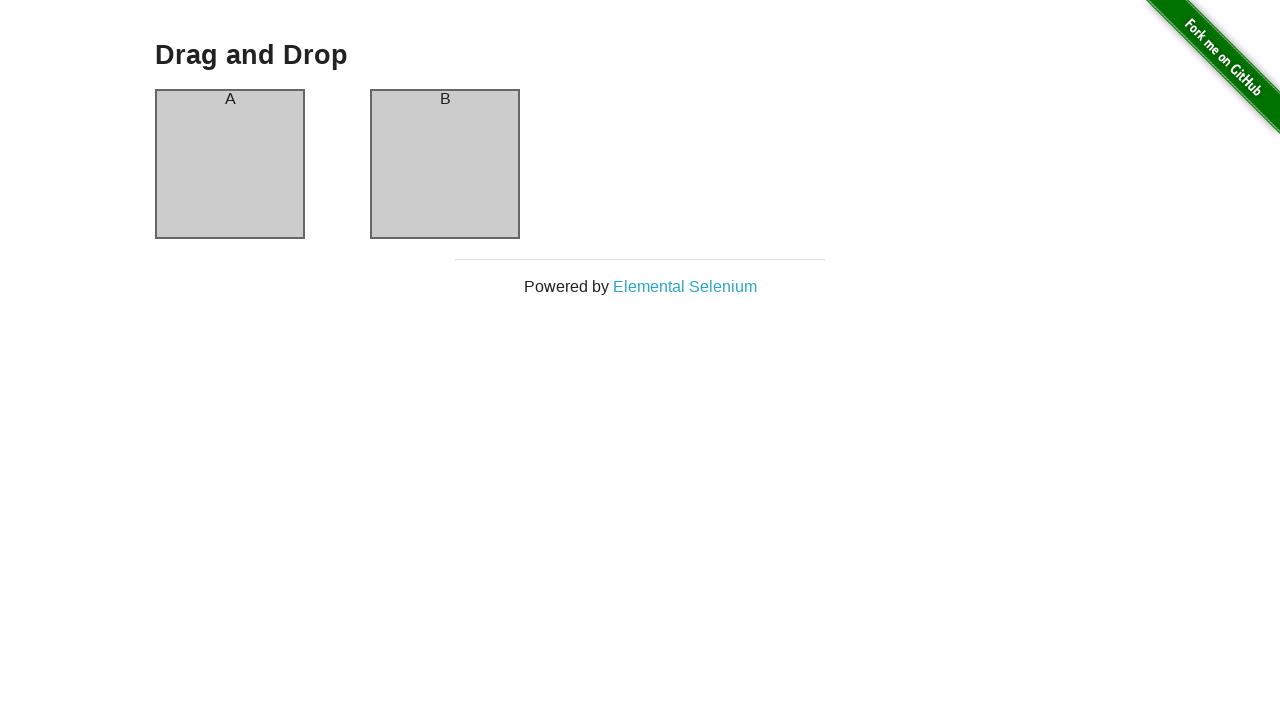

Dragged element A (column-a) to element B (column-b) at (445, 164)
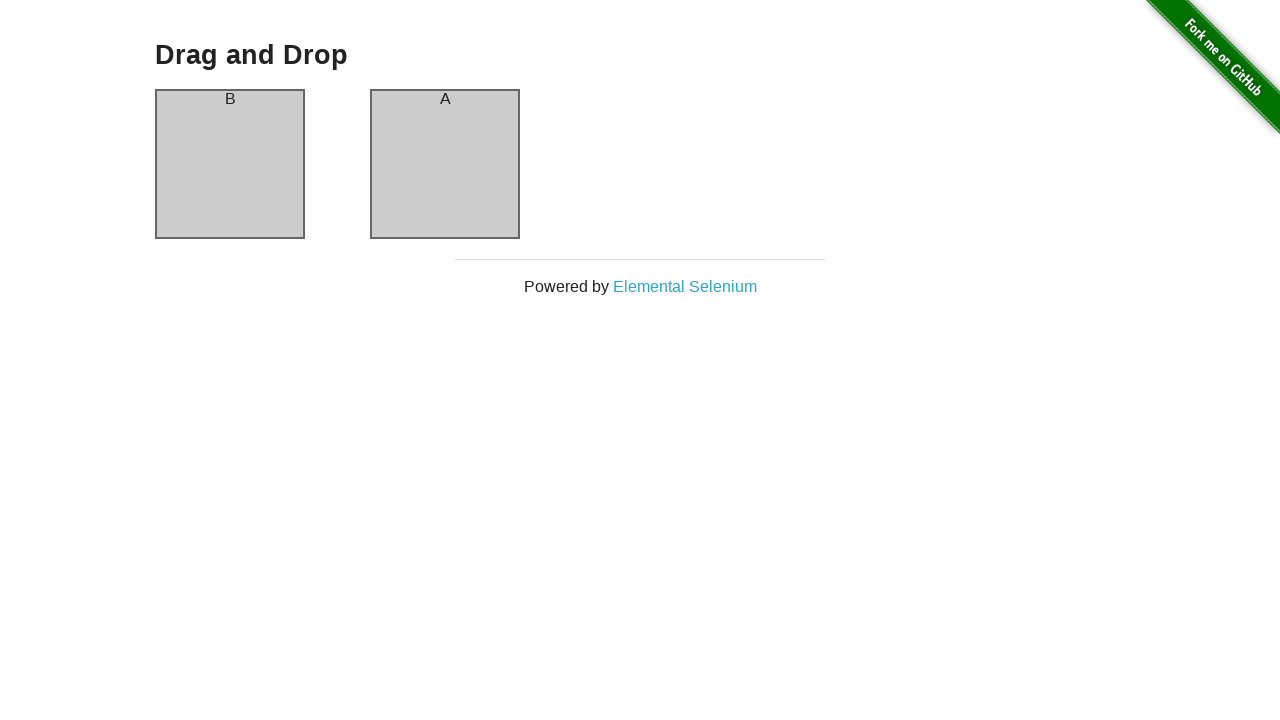

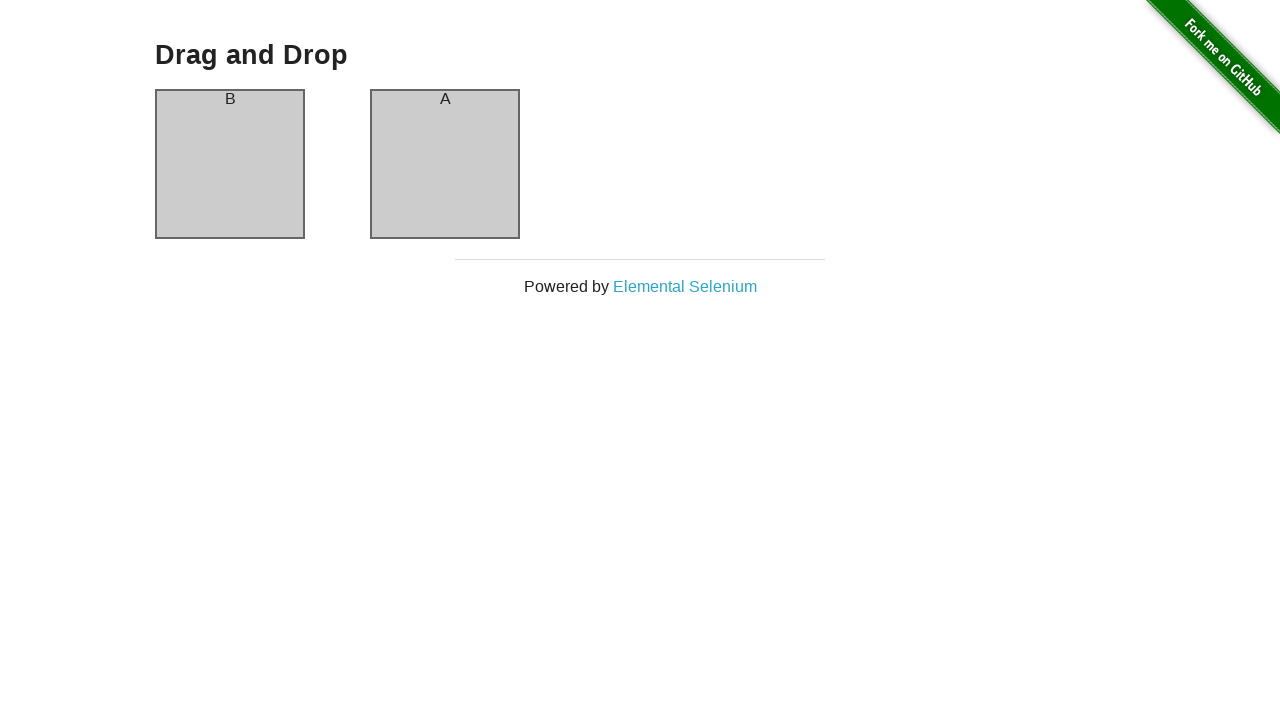